Tests a BMI calculator by entering height (170) and weight (70) values, clicking the calculate button, and verifying the BMI result is displayed.

Starting URL: https://td-testplan.azurewebsites.net/

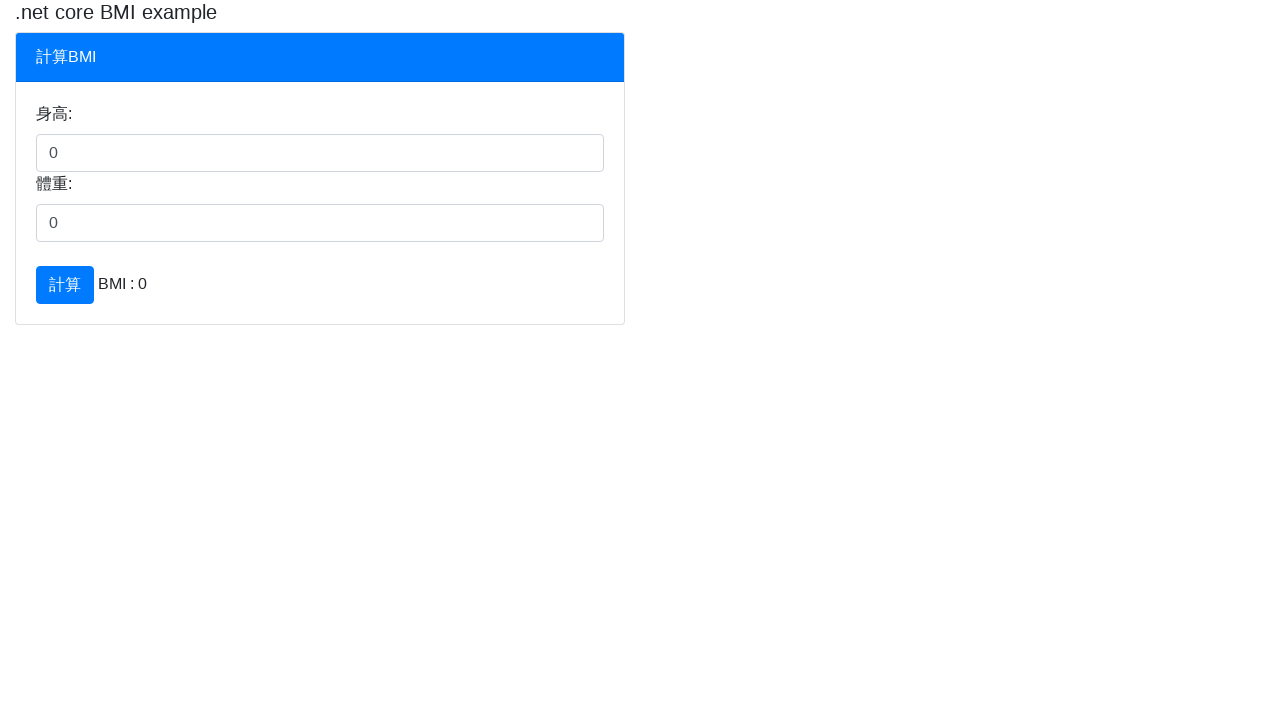

Clicked on the height input field at (320, 153) on input[name='fieldHeight']
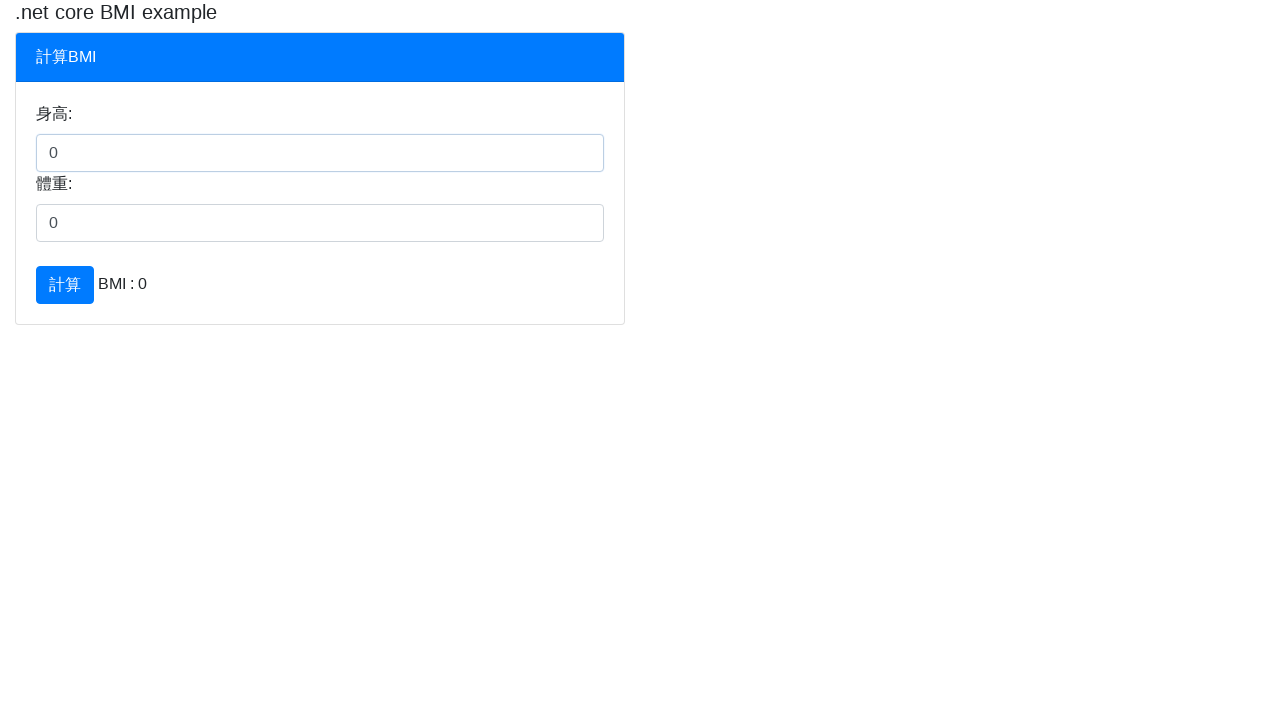

Filled in height value of 170 cm on input[name='fieldHeight']
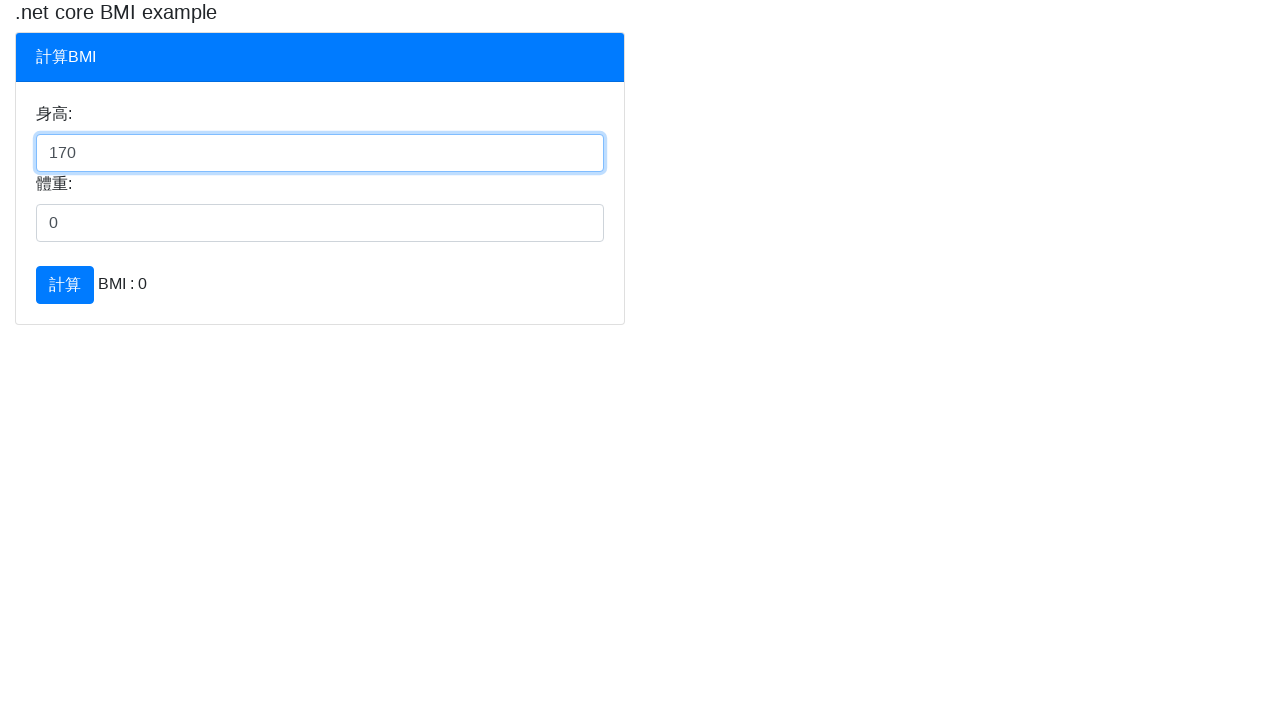

Pressed Tab to move to weight field on input[name='fieldHeight']
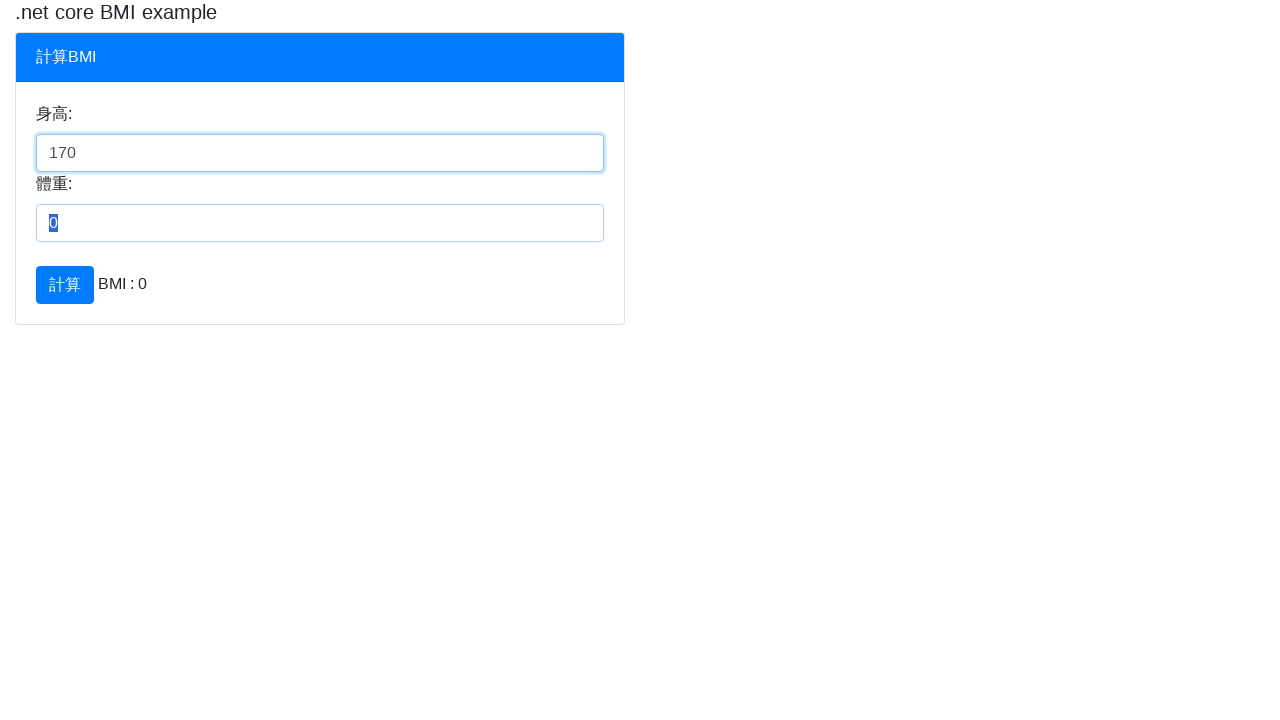

Filled in weight value of 70 kg on input[name='fieldWeight']
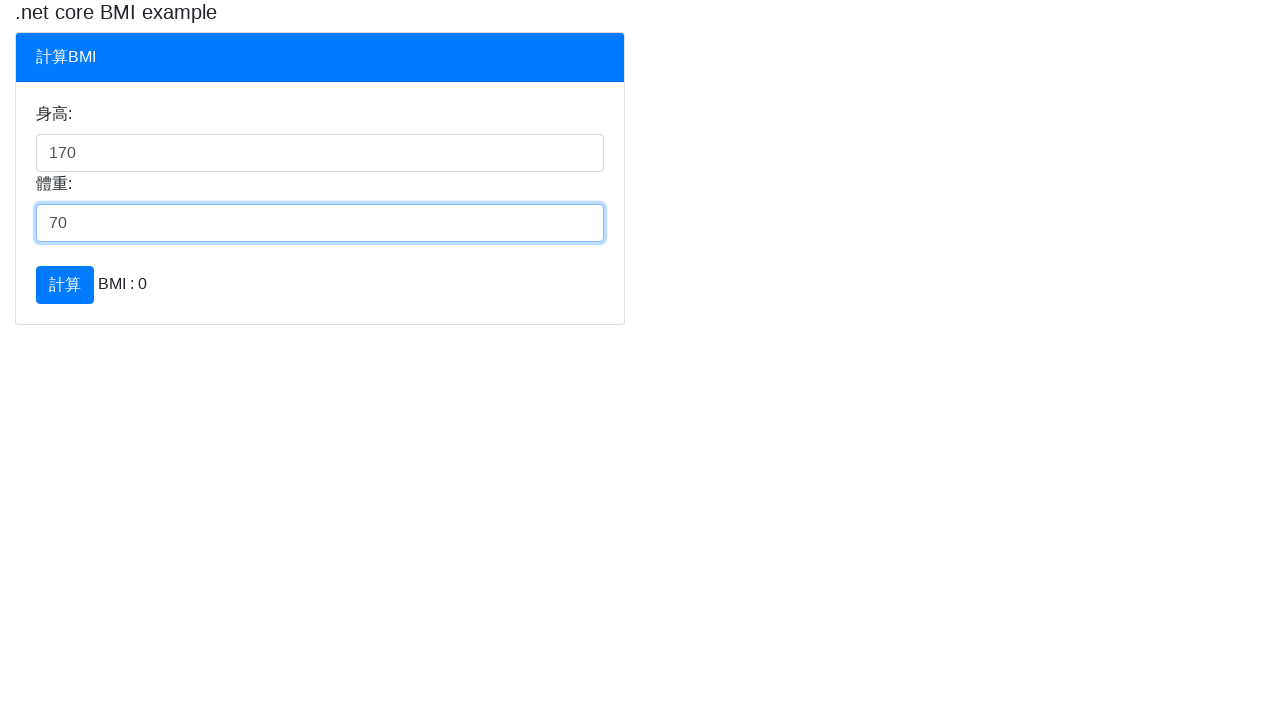

Clicked the calculate button at (65, 285) on button:has-text('計算')
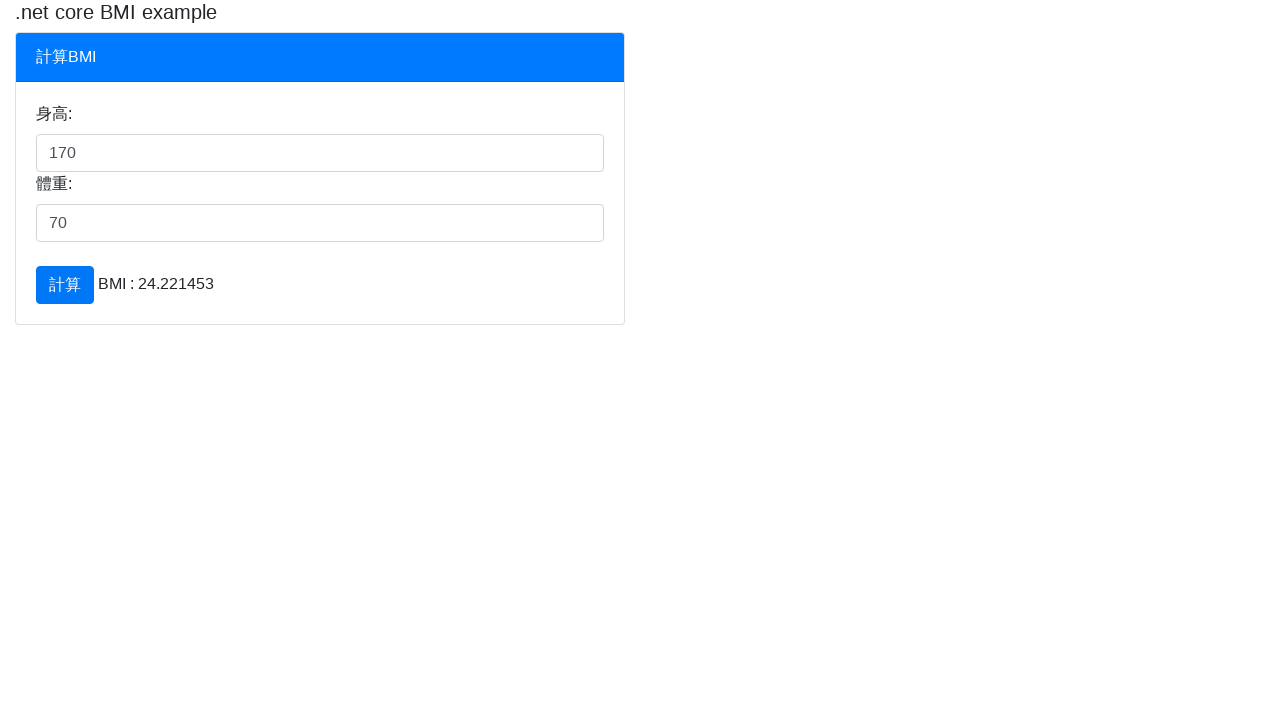

BMI result displayed on page
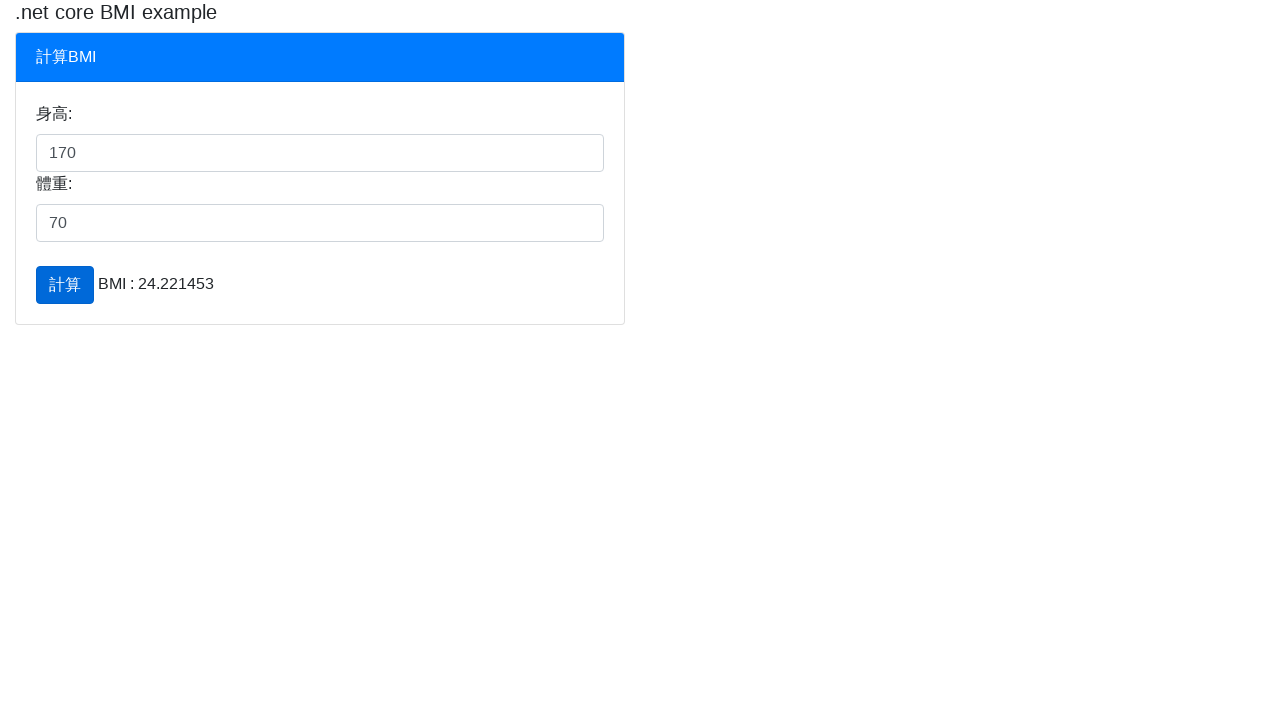

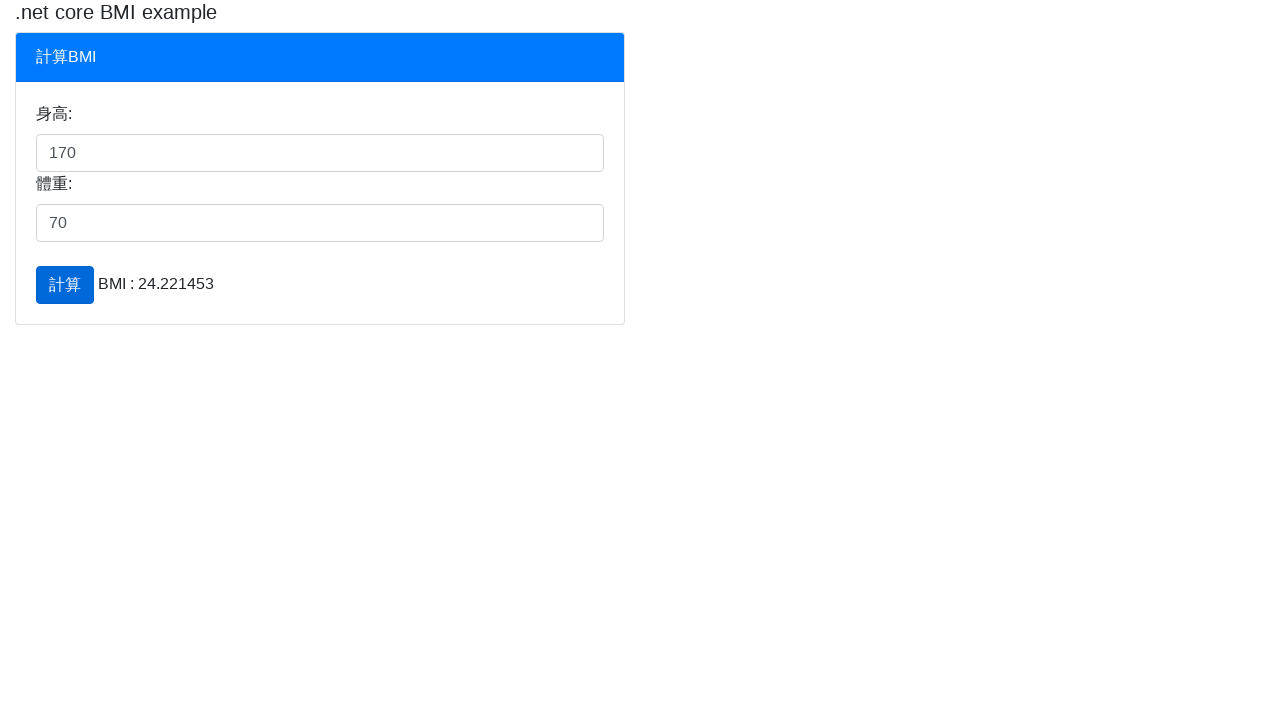